Tests clicking the JS Prompt button, dismissing the prompt without entering text, and verifying the result message shows null was entered.

Starting URL: https://the-internet.herokuapp.com/javascript_alerts

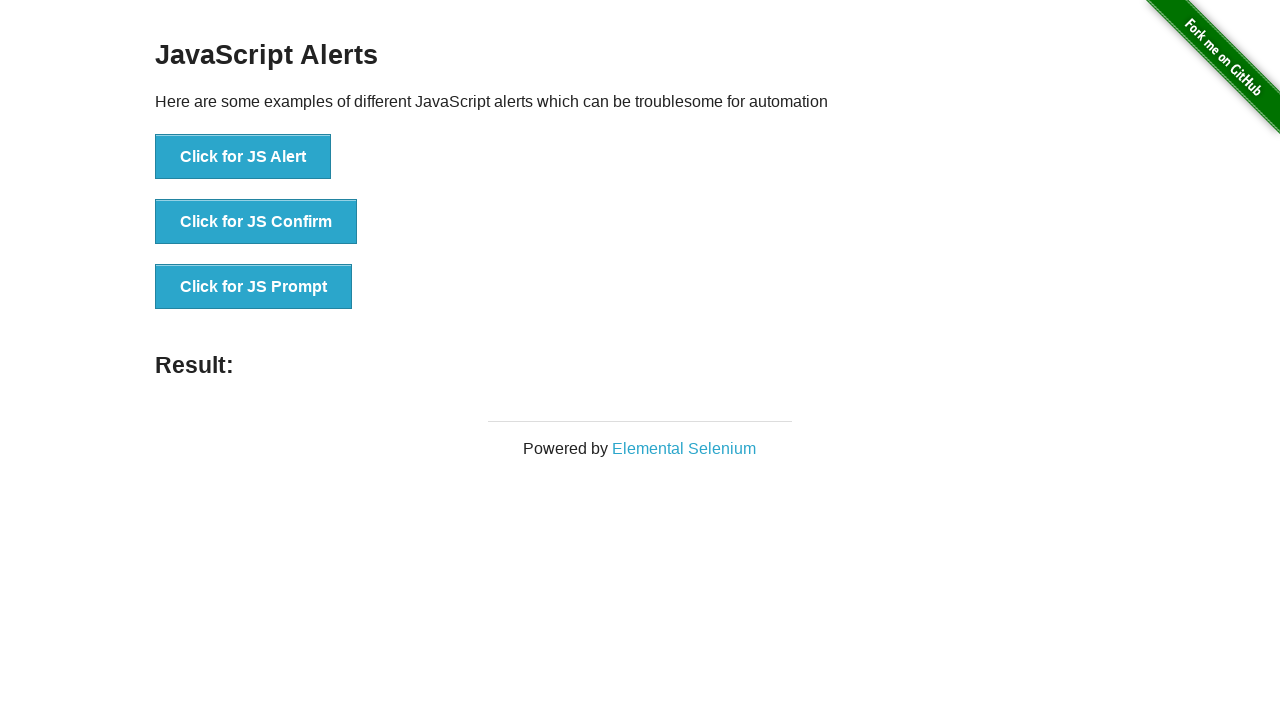

Set up dialog handler to dismiss prompts
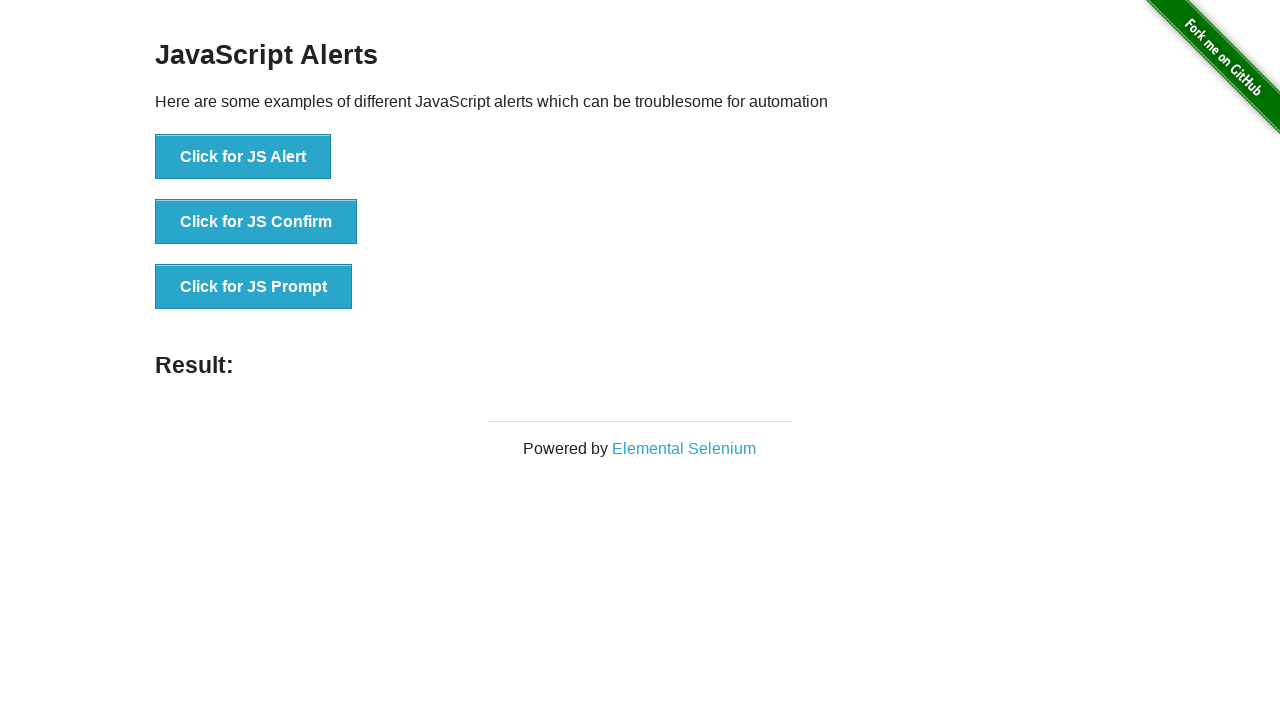

Clicked JS Prompt button at (254, 287) on button[onclick*='jsPrompt']
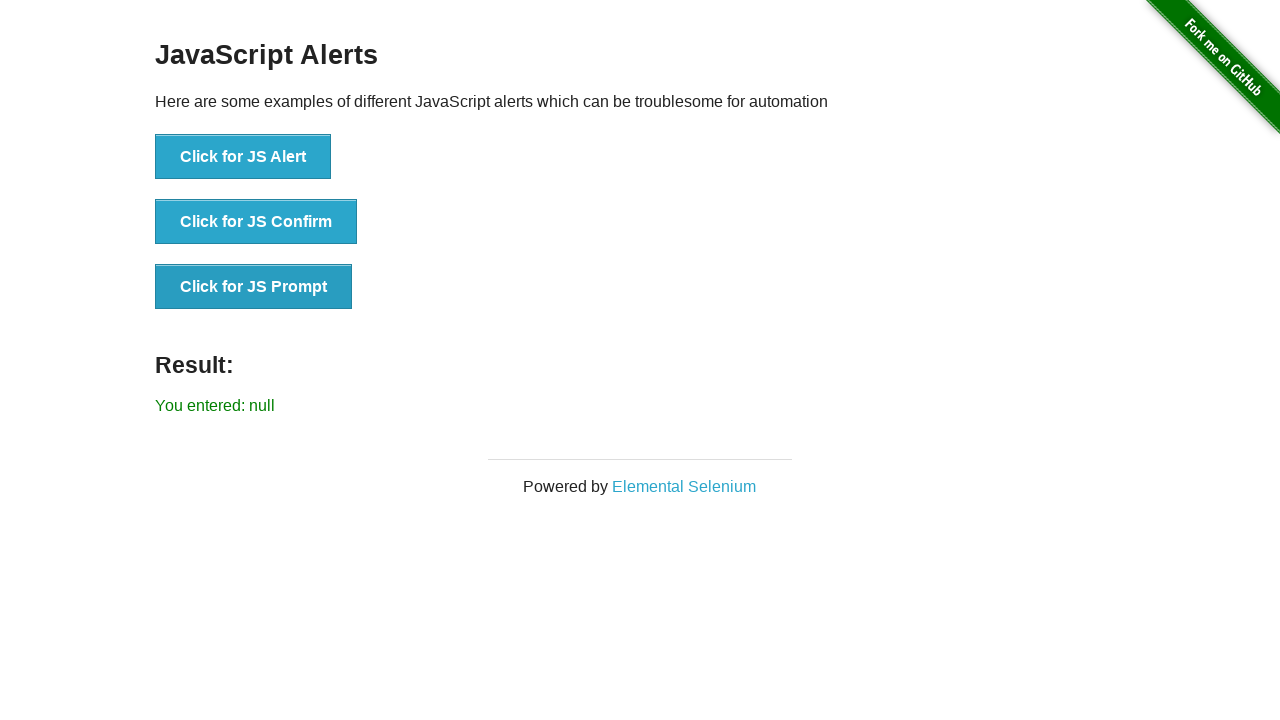

Result message appeared after dismissing prompt
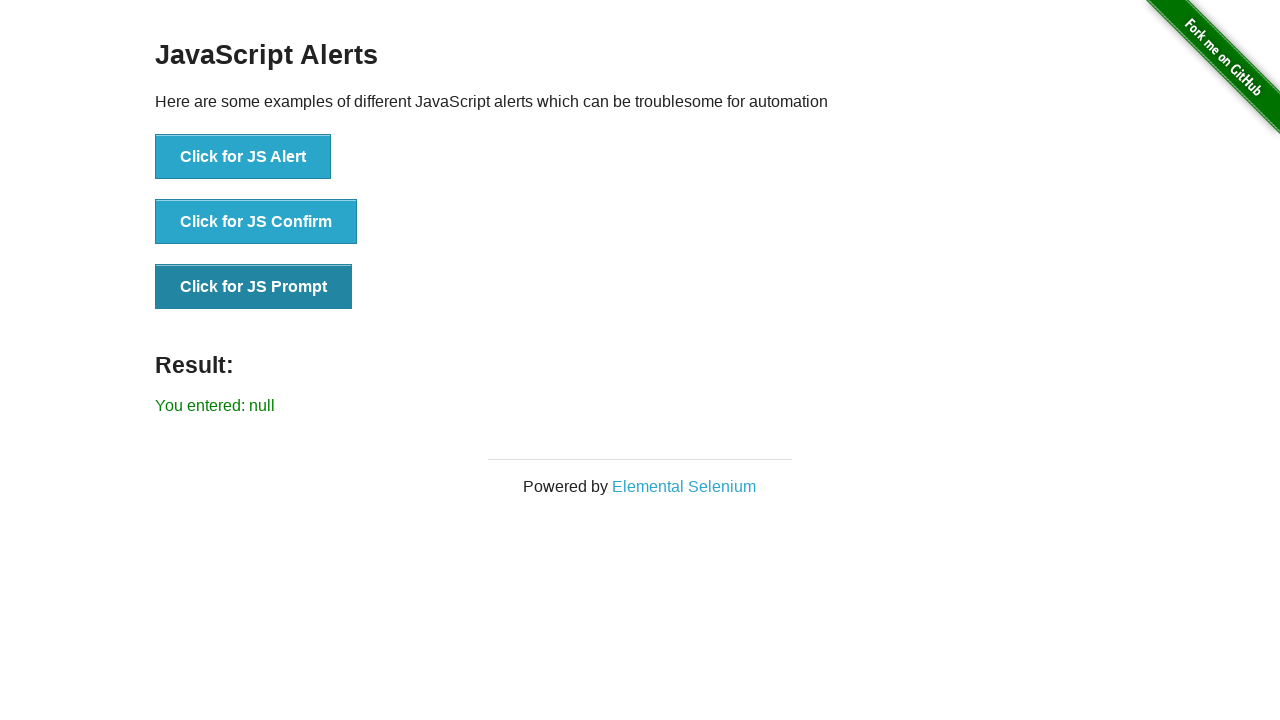

Retrieved result text from page
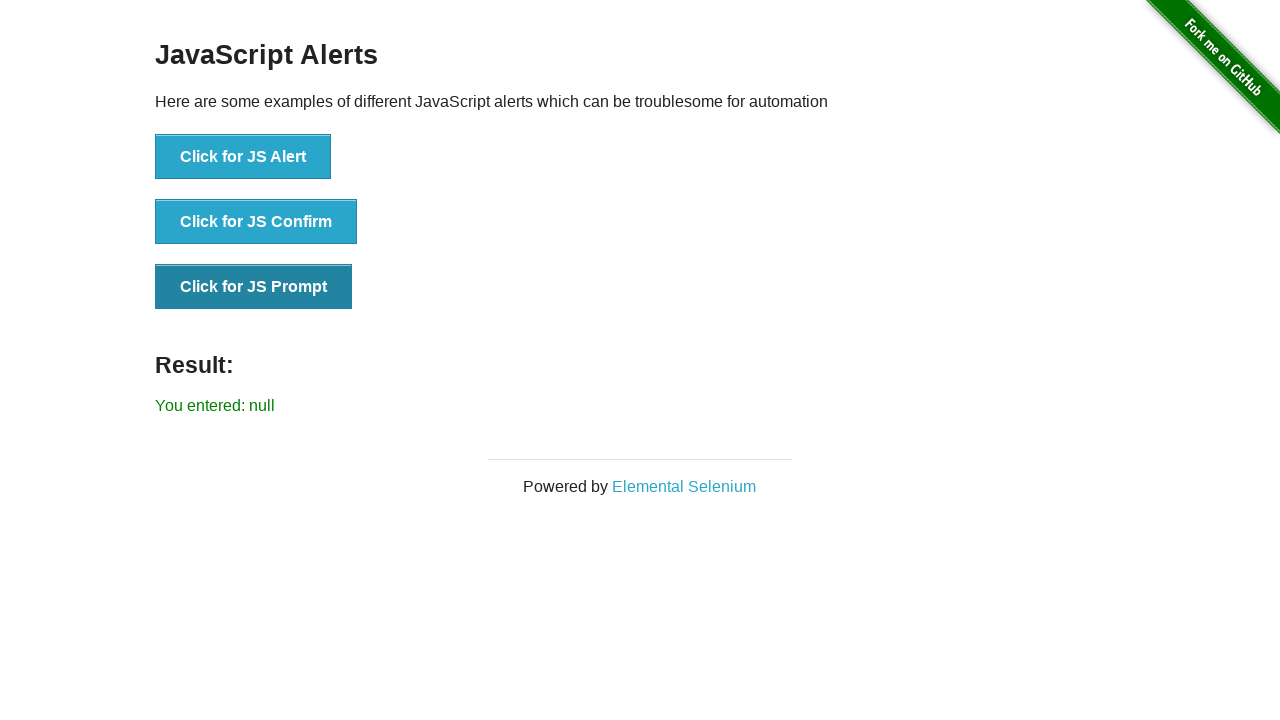

Verified result message contains 'null' indicating no text was entered
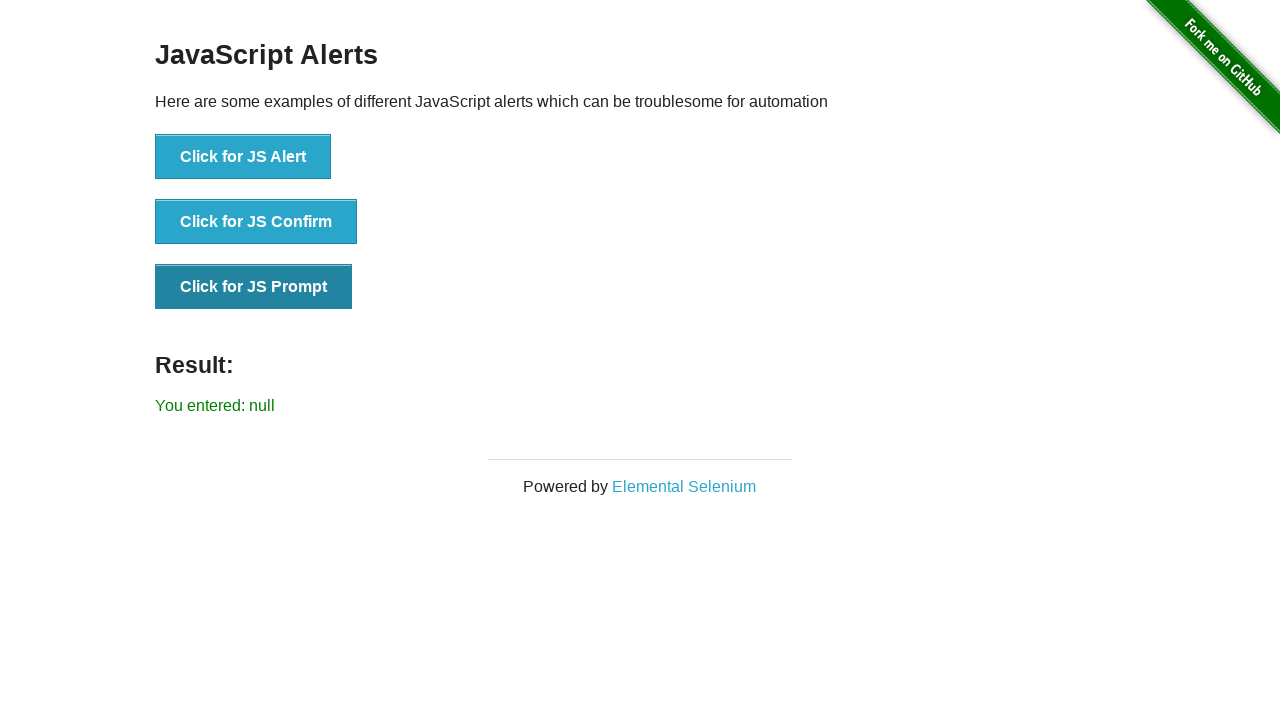

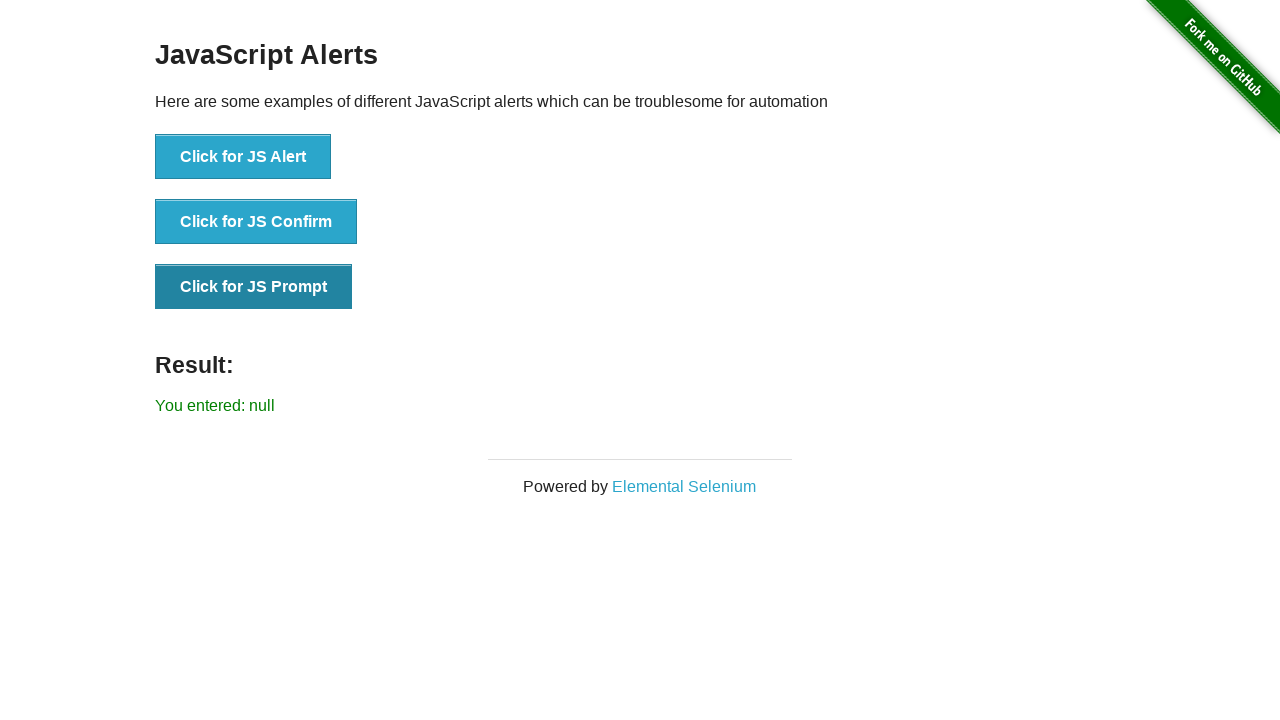